Tests BigBasket search functionality by entering a product search term, clicking to view all results, and verifying that product listings are displayed

Starting URL: https://www.bigbasket.com

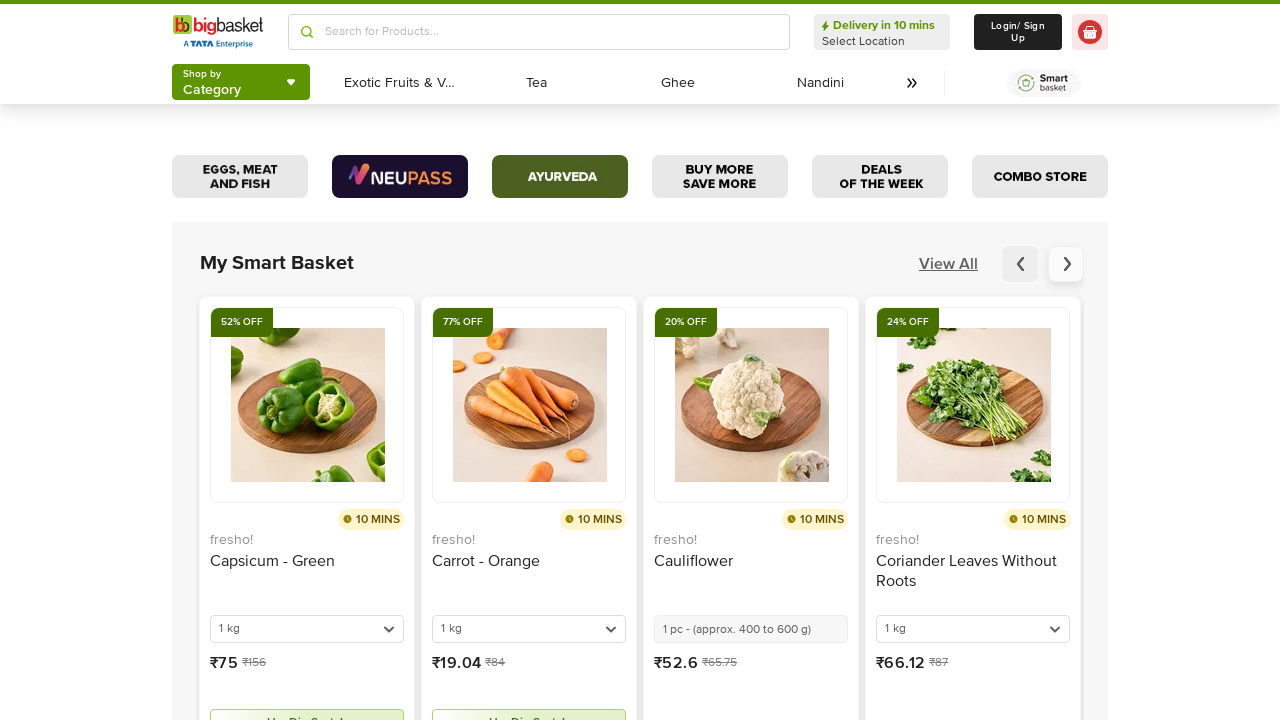

Filled search box with 'custard Apple' on (//input[contains(@type,'text')])[2]
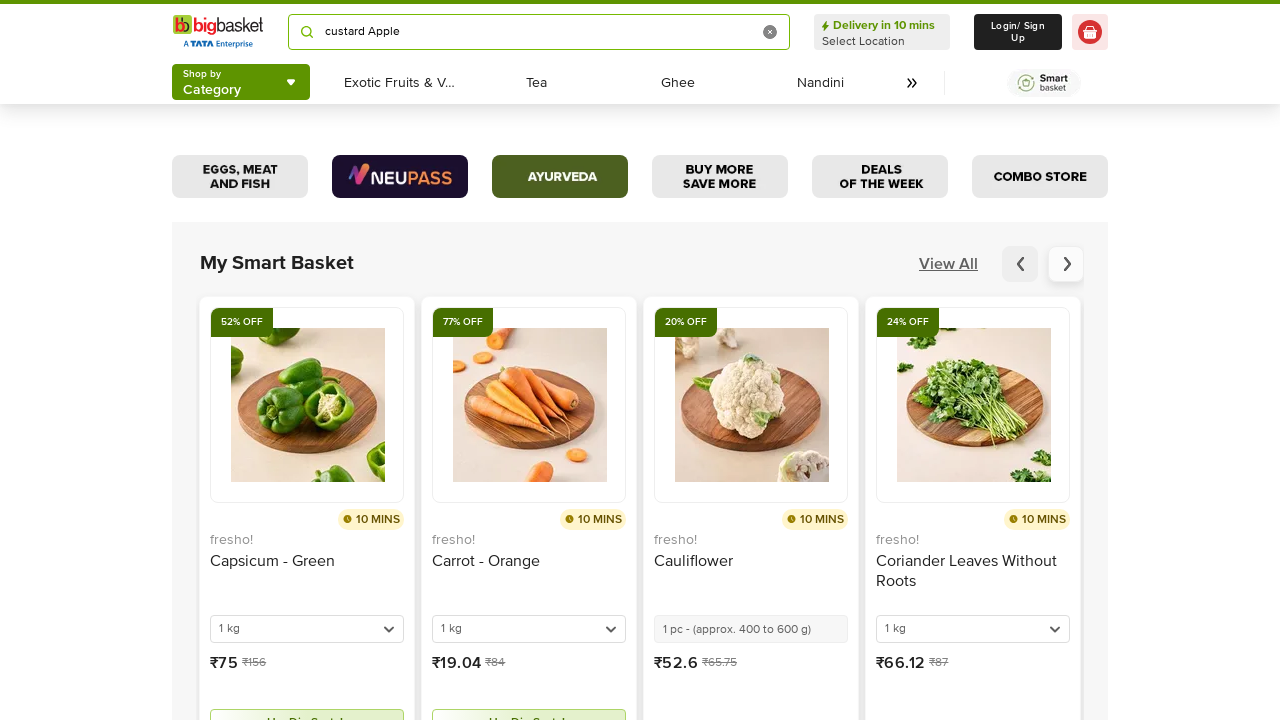

Waited 2 seconds for search suggestions to appear
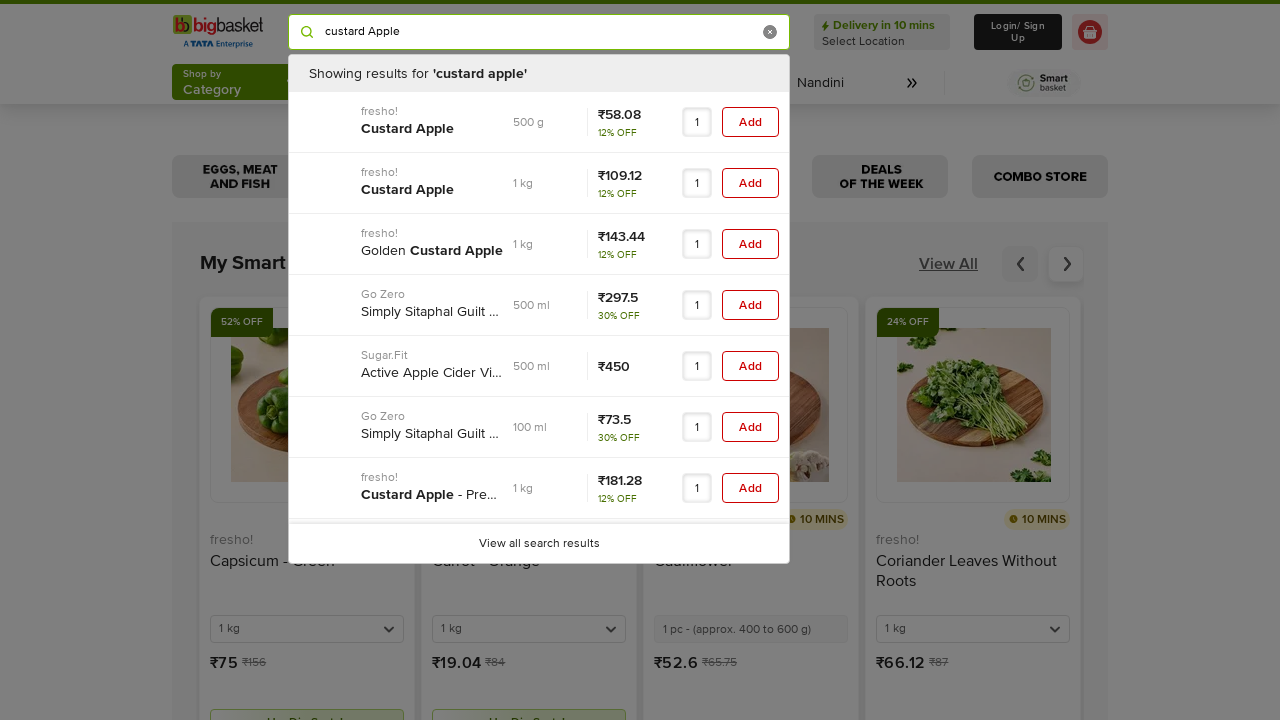

Clicked 'View all search results' link at (539, 544) on text=View all search results
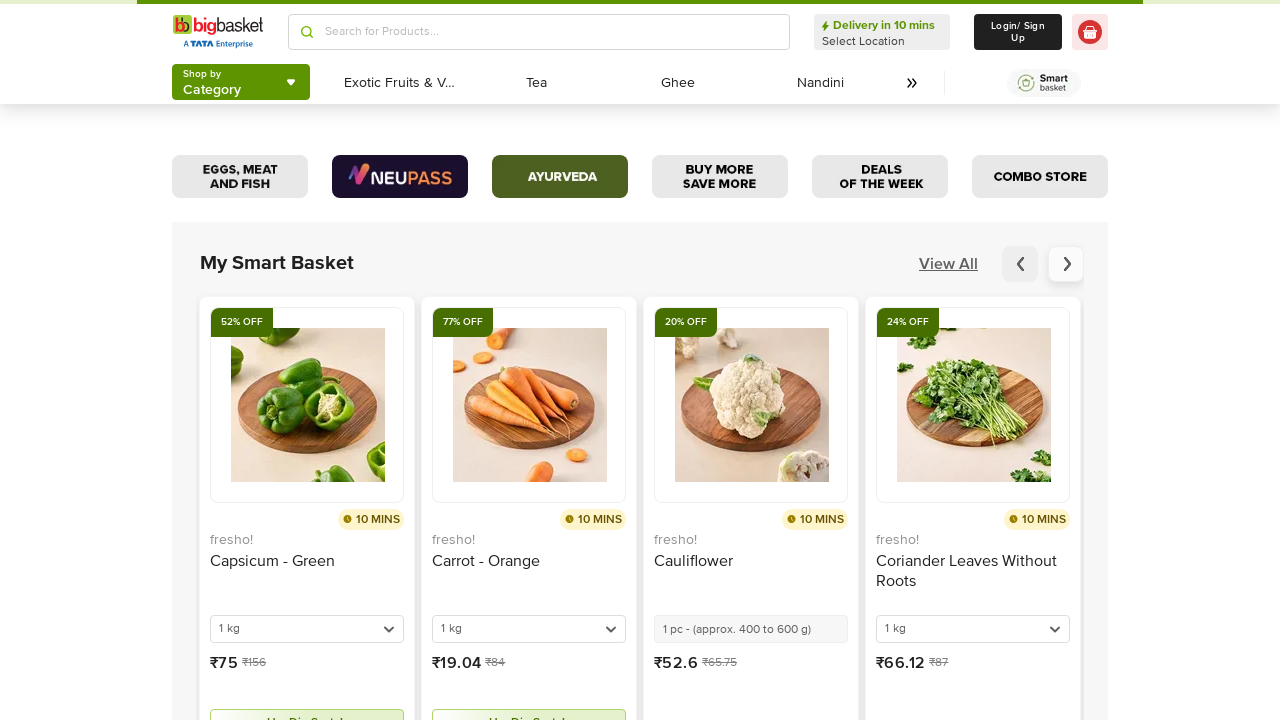

Product listings with 'Custard Apple' loaded and verified
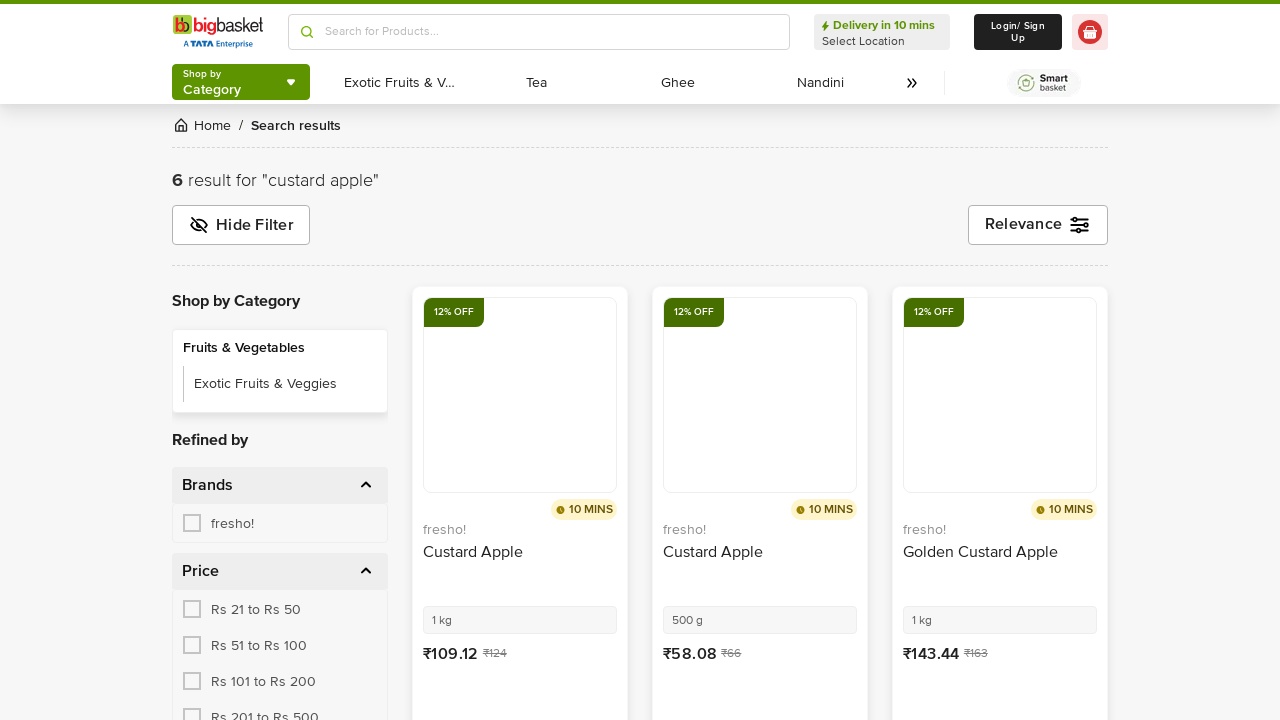

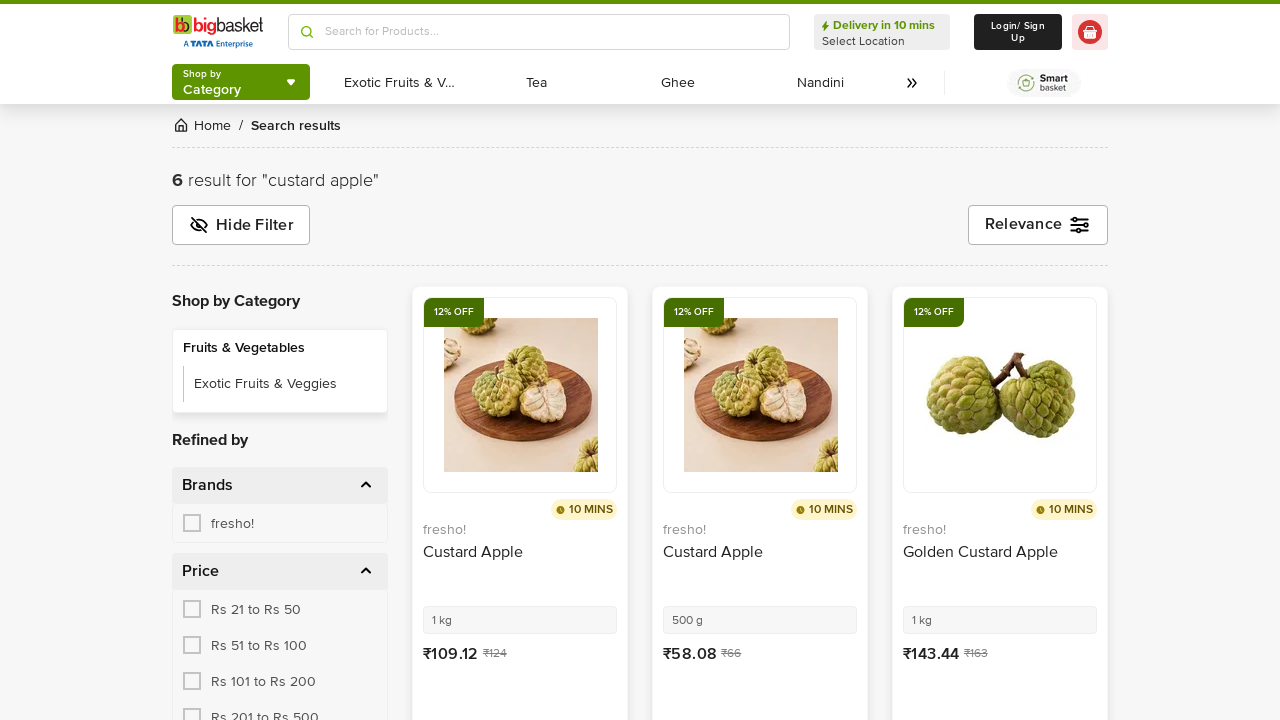